Selects the 1st day from the second date picker, avoiding greyed out dates from previous/next months

Starting URL: https://www.hyrtutorials.com/p/calendar-practice.html

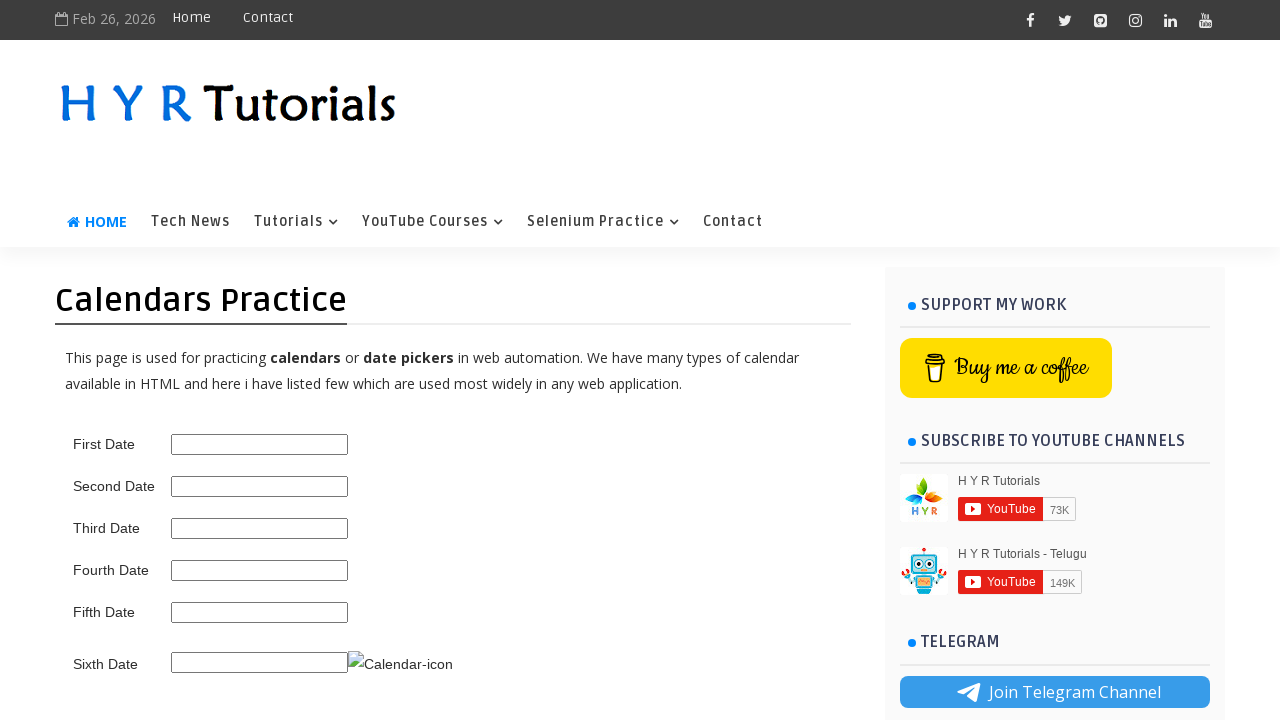

Clicked on the second date picker to open calendar at (260, 486) on #second_date_picker
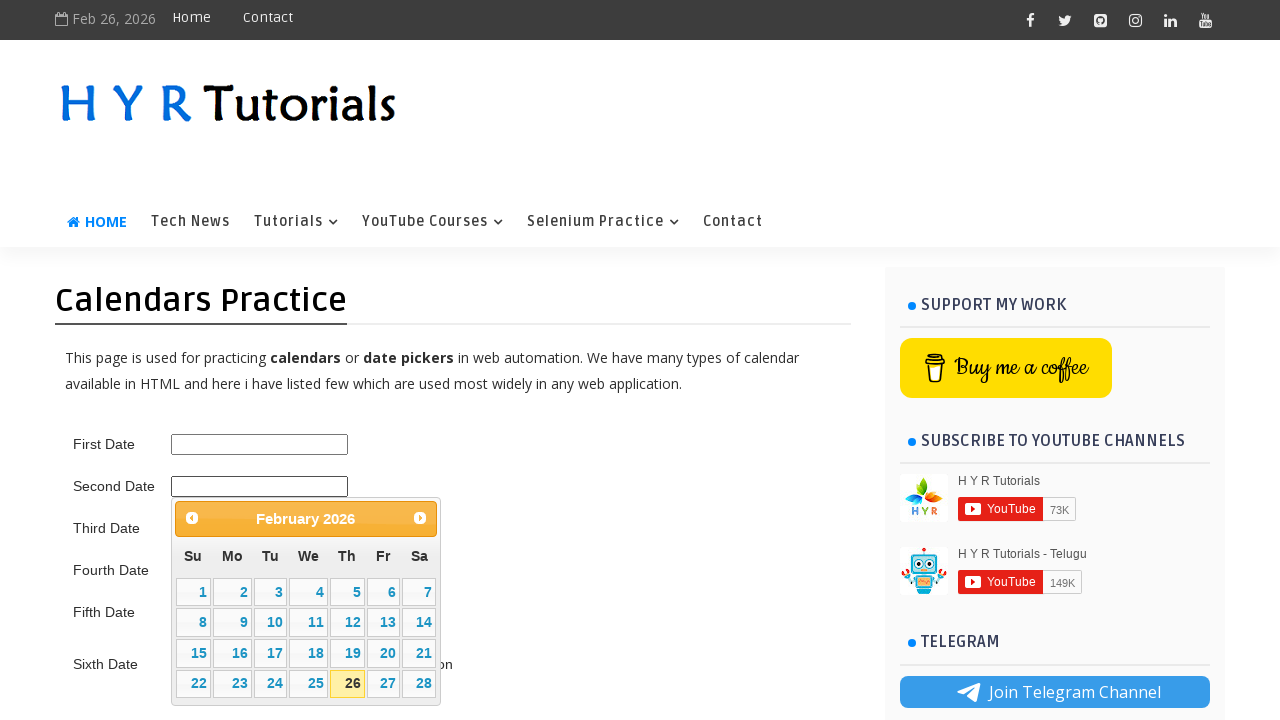

Calendar picker became visible
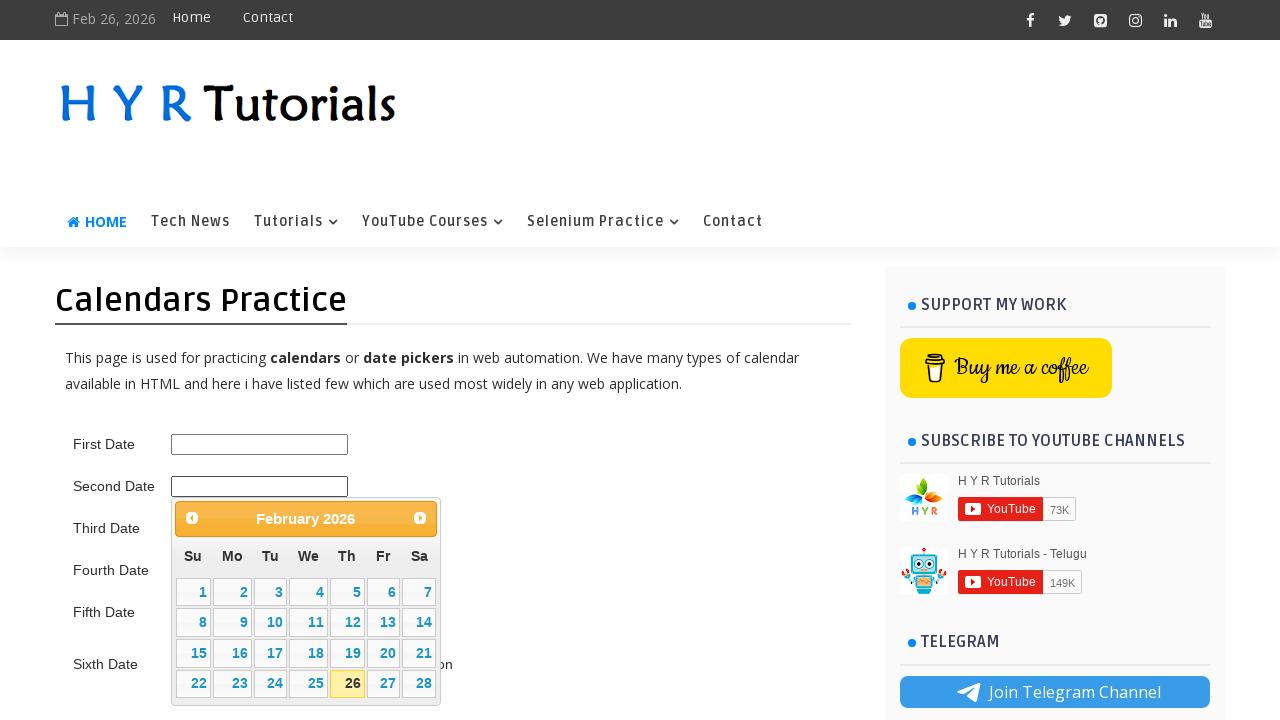

Selected the 1st day from the second date picker, avoiding greyed out dates from previous/next months at (193, 592) on xpath=//div[@id='ui-datepicker-div']/table/tbody/tr/td/a[not(contains(@class,'ui
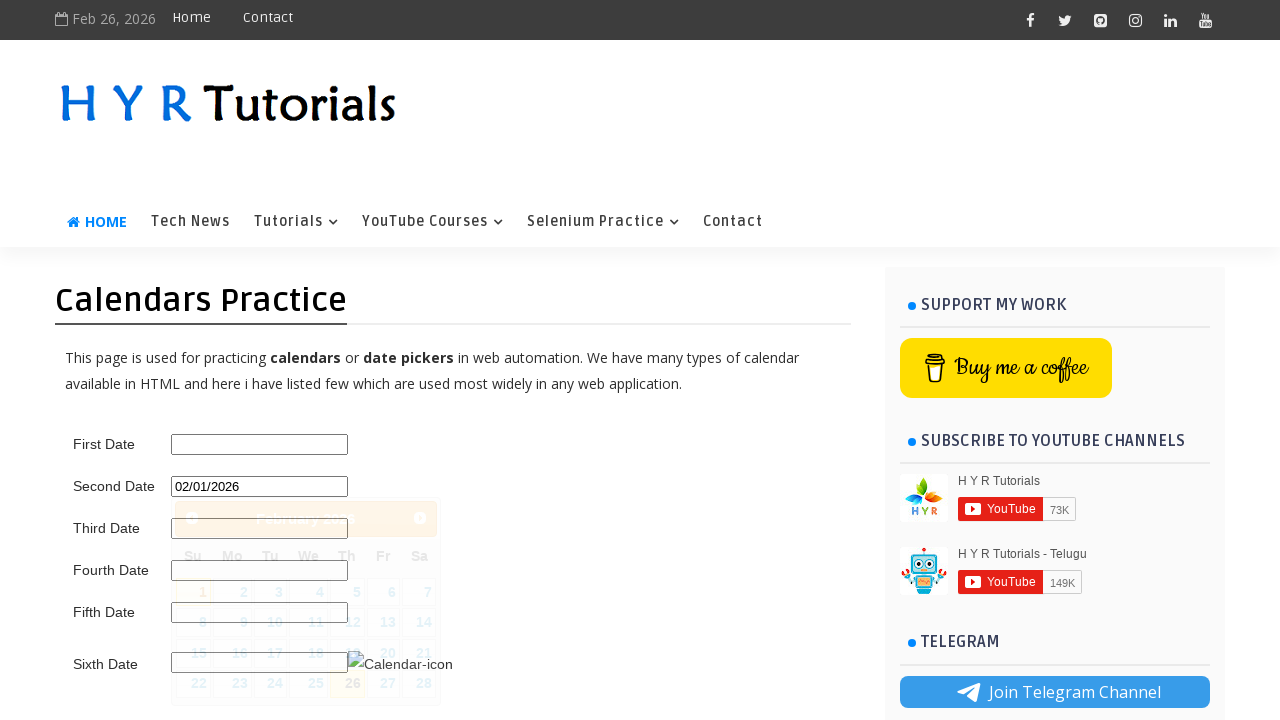

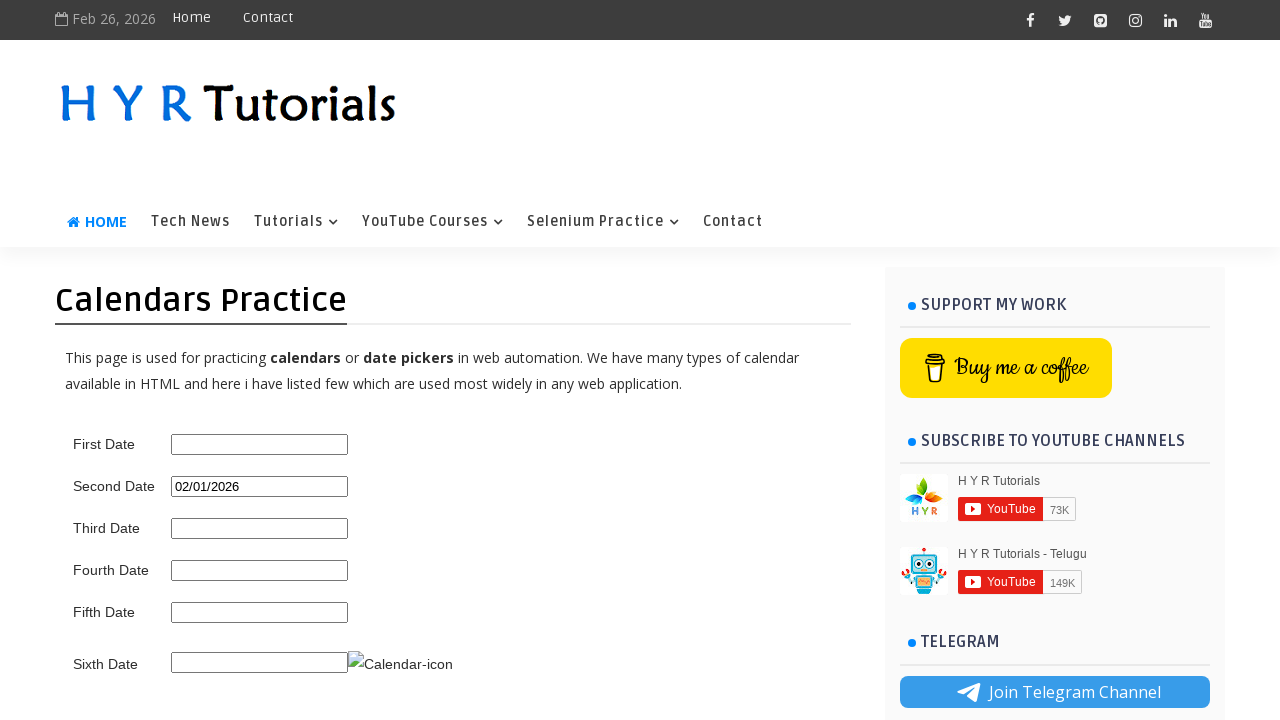